Tests that the Sauce Demo page loads correctly by waiting for the action button to be visible, clicking it, and verifying the page title.

Starting URL: https://www.saucedemo.com

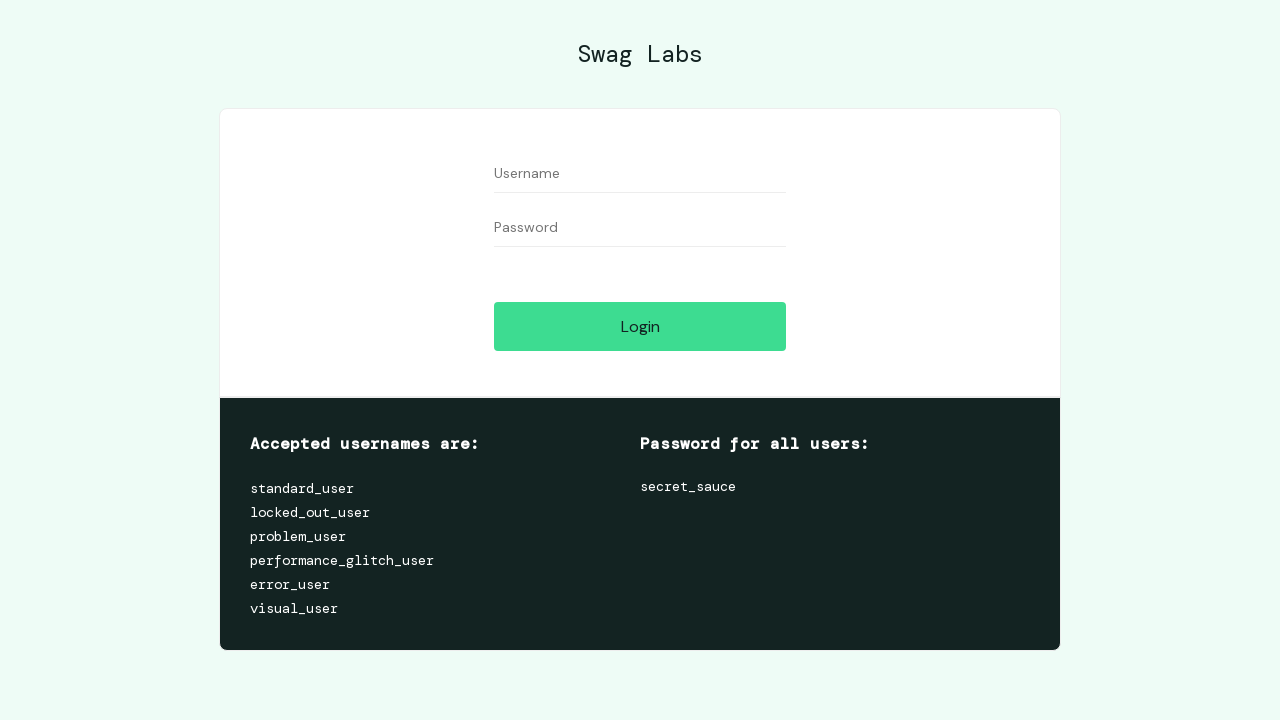

Waited for action button to be visible
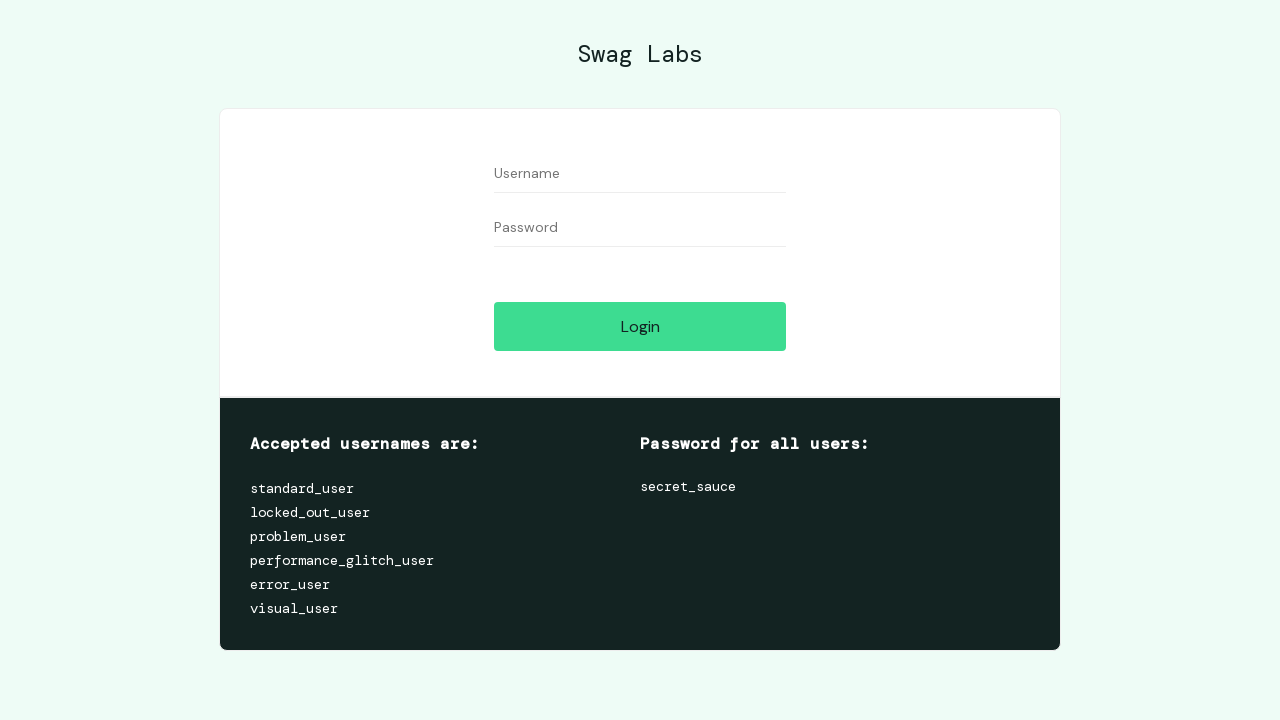

Clicked the action button at (640, 326) on .btn_action
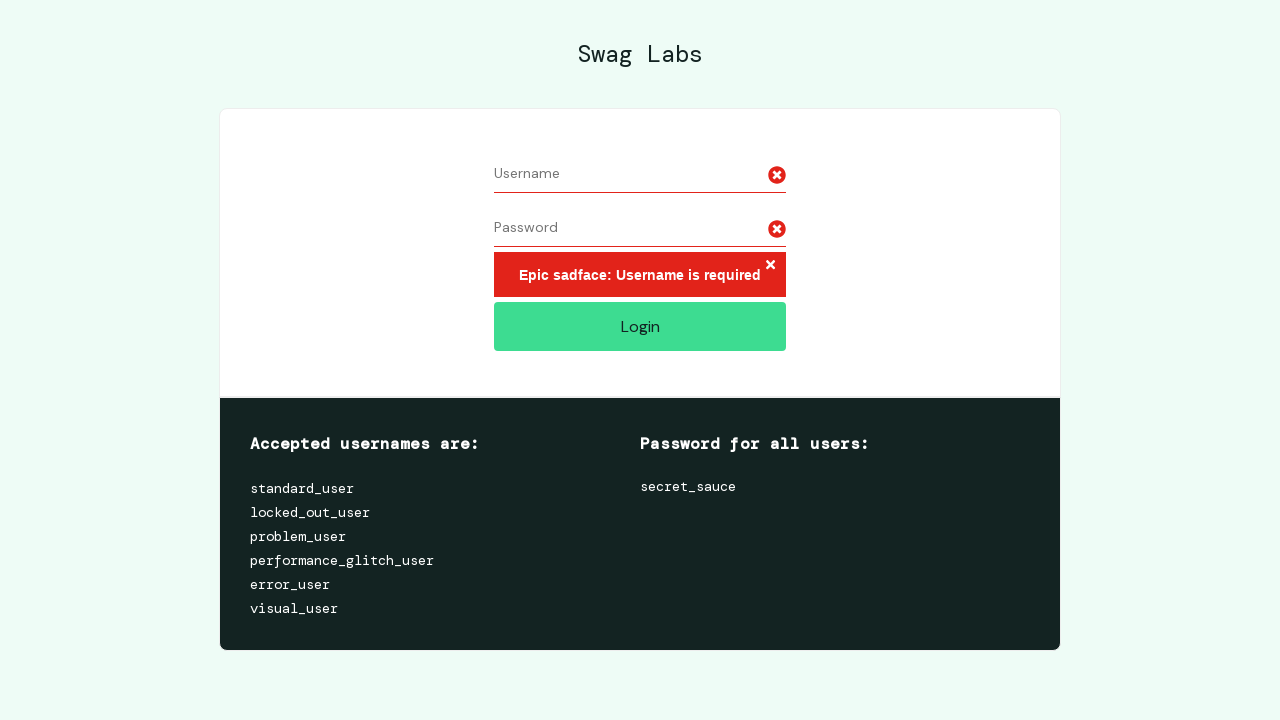

Verified page title is 'Swag Labs'
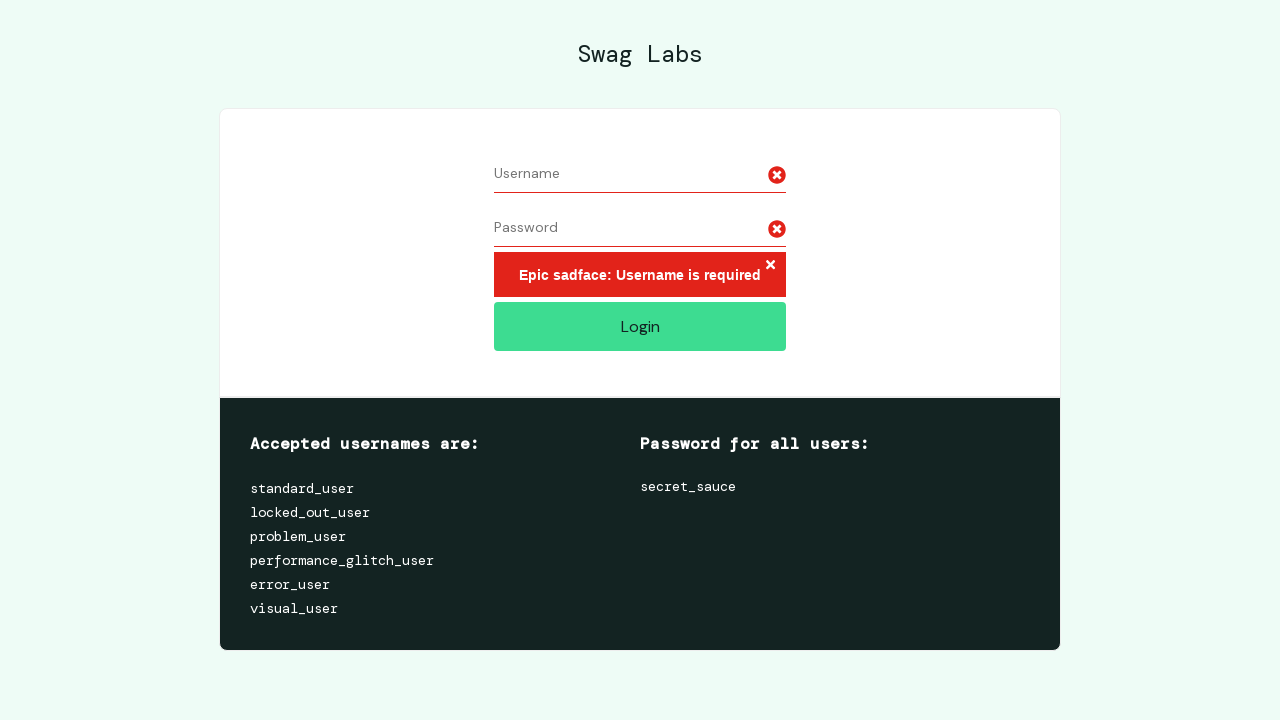

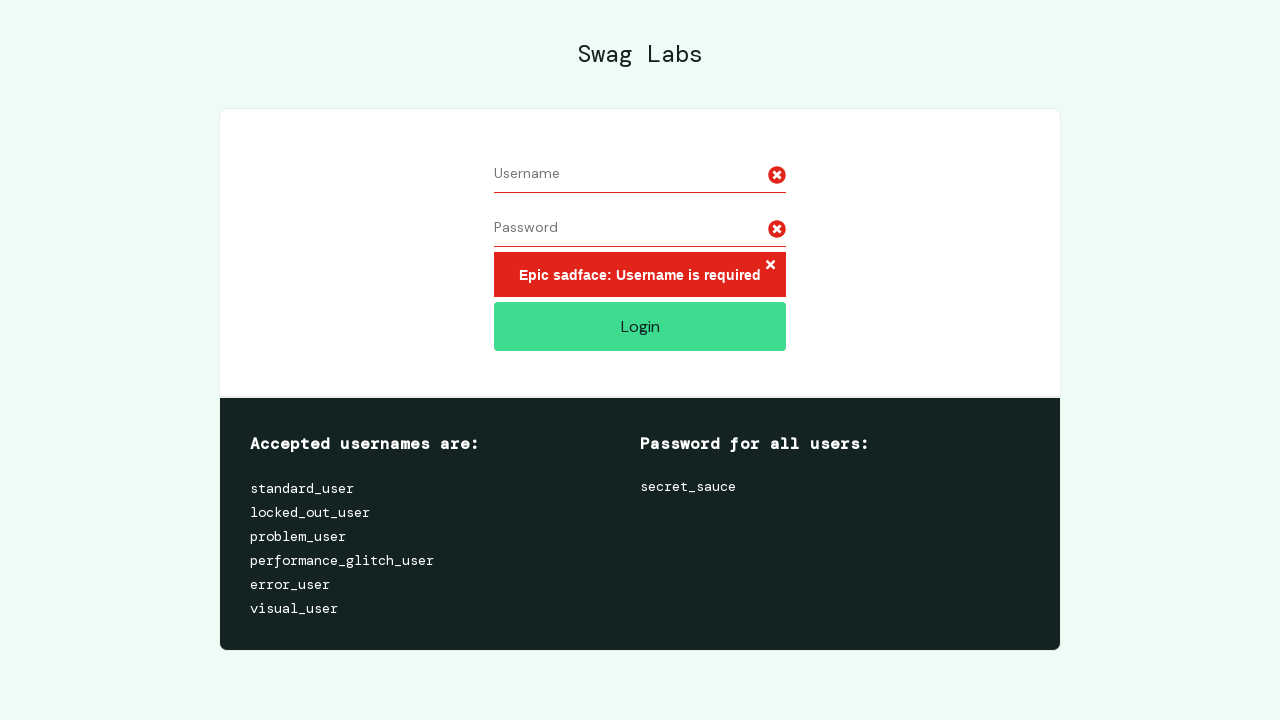